Opens Flipkart homepage and retrieves the page title to verify the page loaded correctly

Starting URL: https://www.flipkart.com

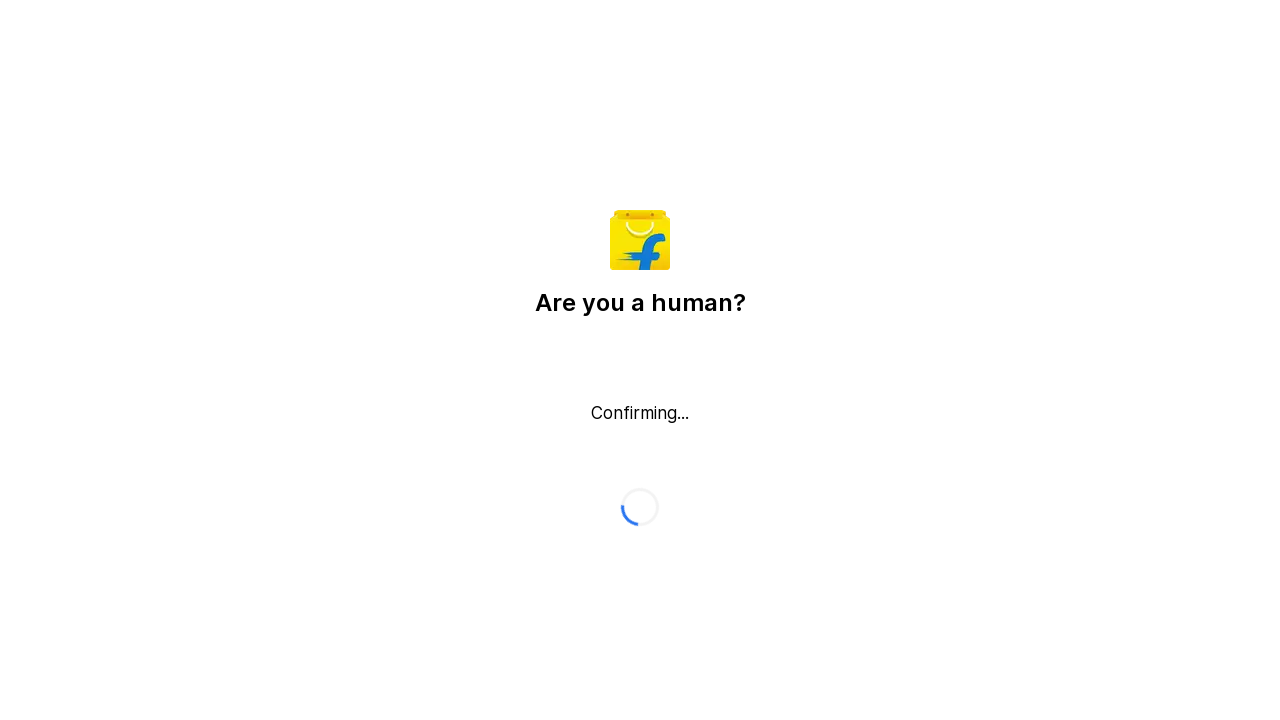

Waited for page to reach domcontentloaded state
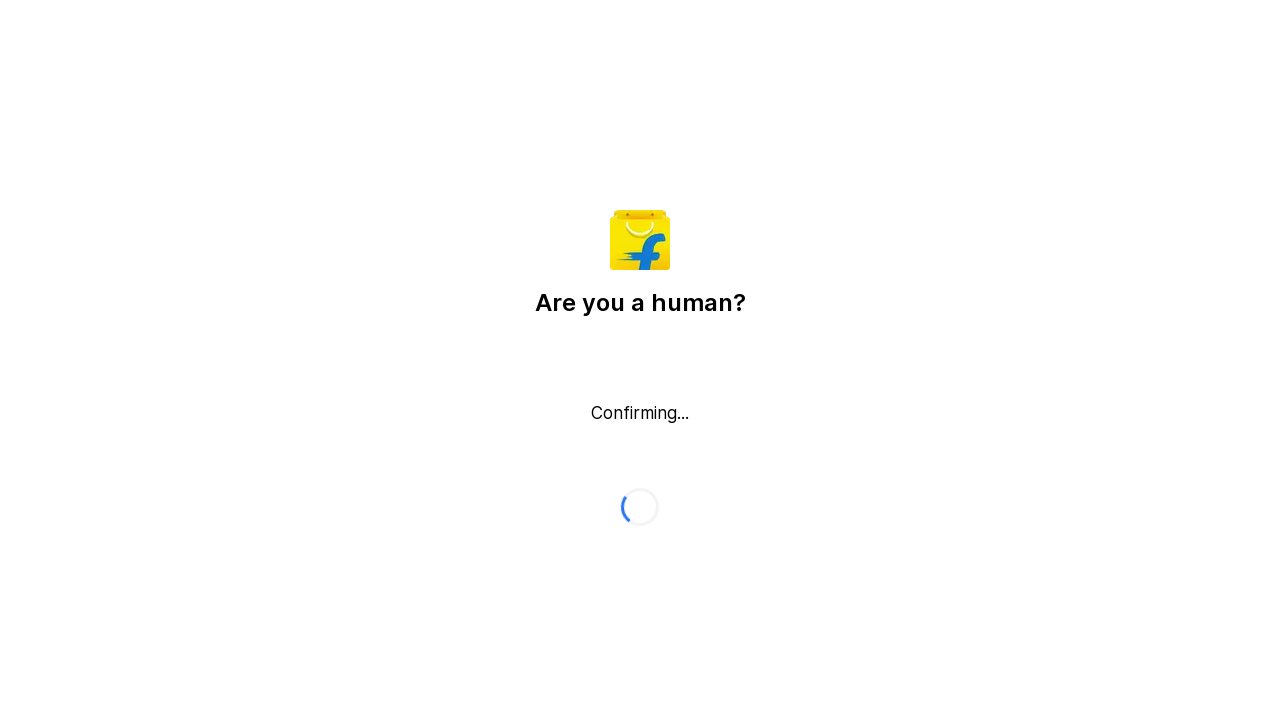

Retrieved page title: Flipkart reCAPTCHA
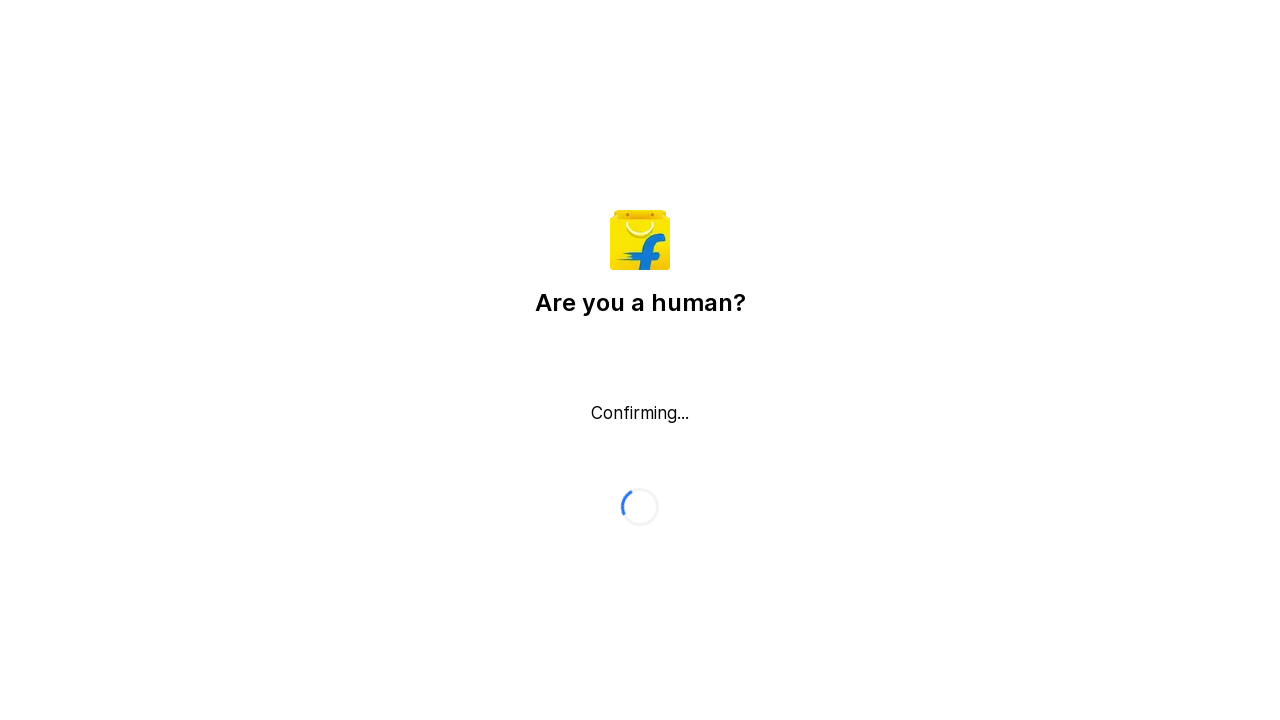

Printed page title to console
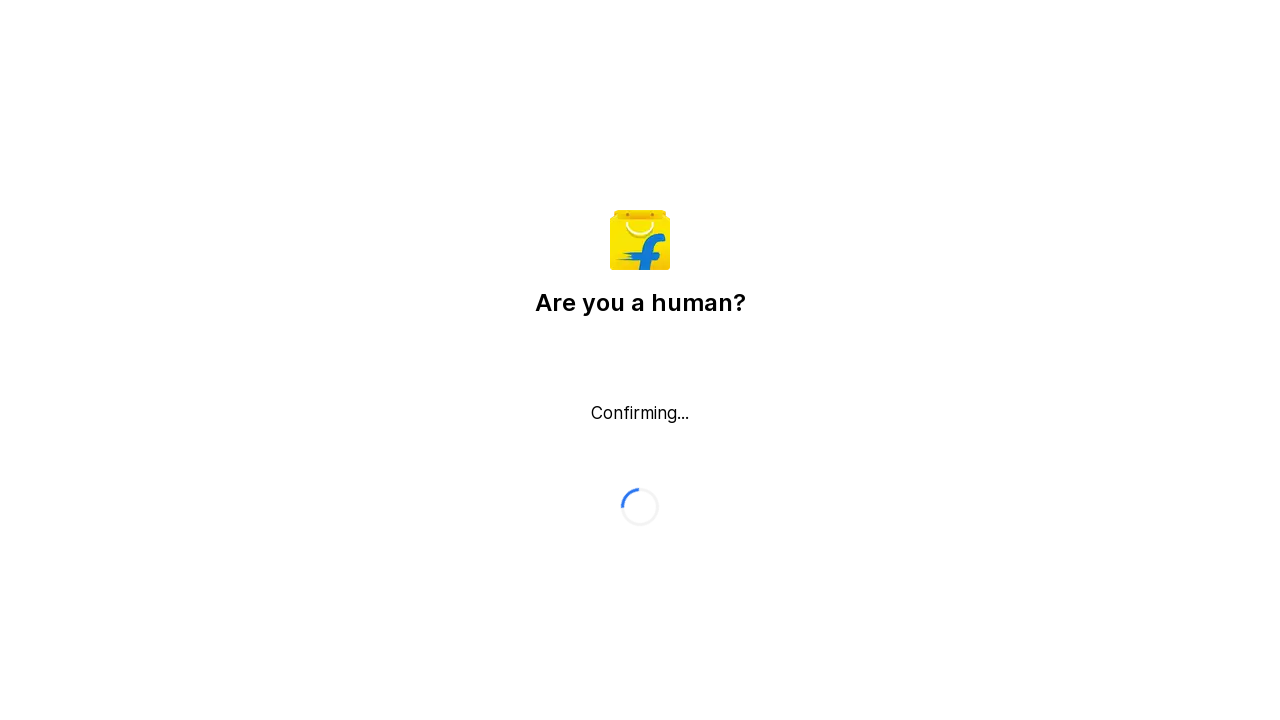

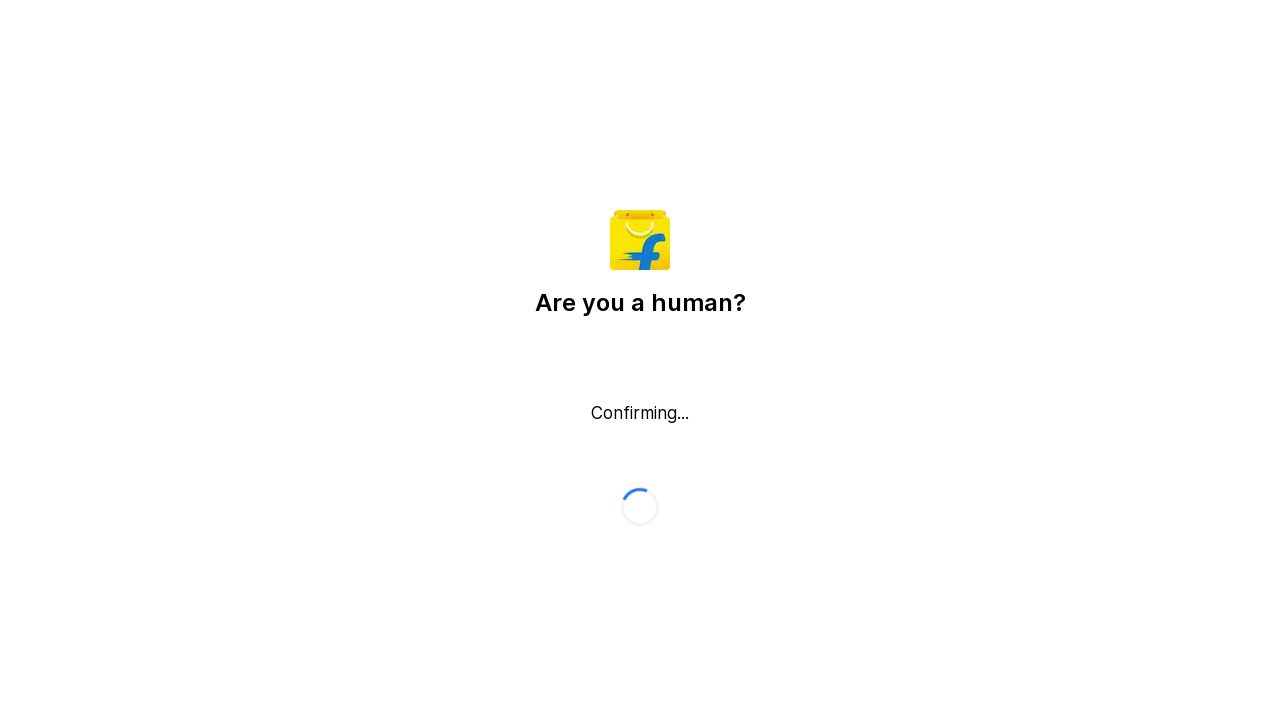